Reads two numbers from the page, adds them together, and enters the sum into a result field

Starting URL: https://obstaclecourse.tricentis.com/Obstacles/78264

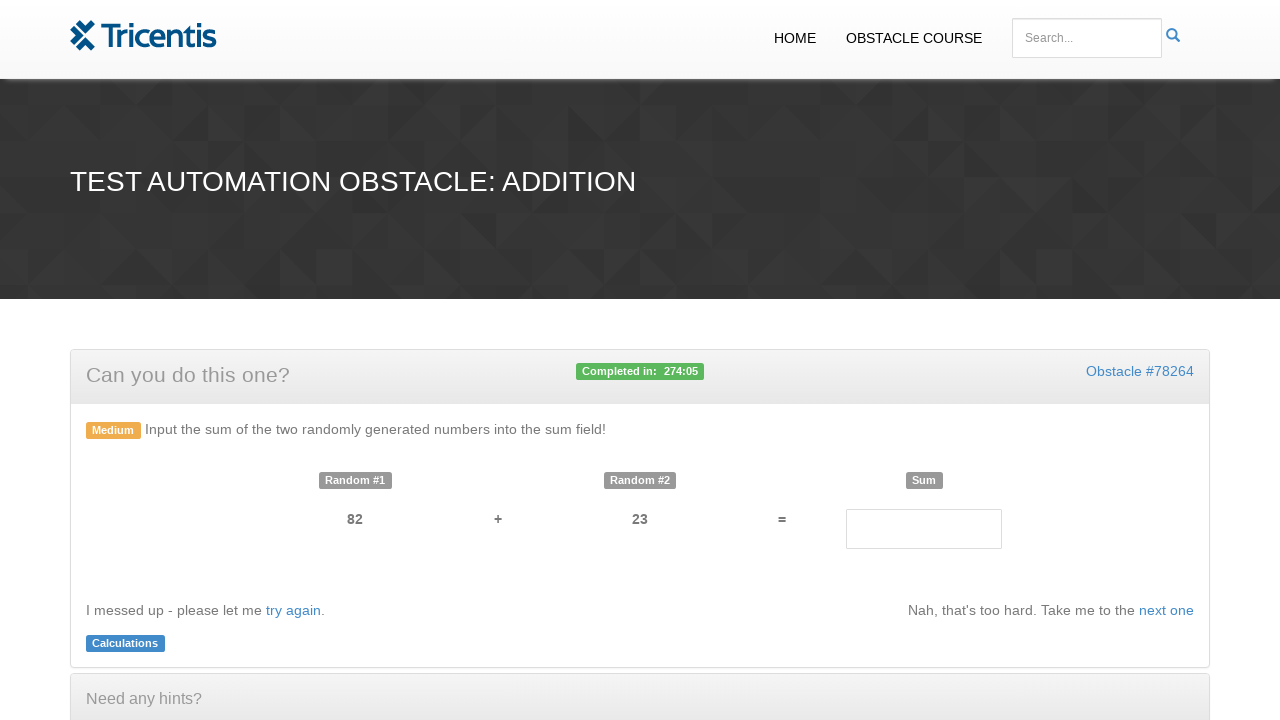

Navigated to addition obstacle course page
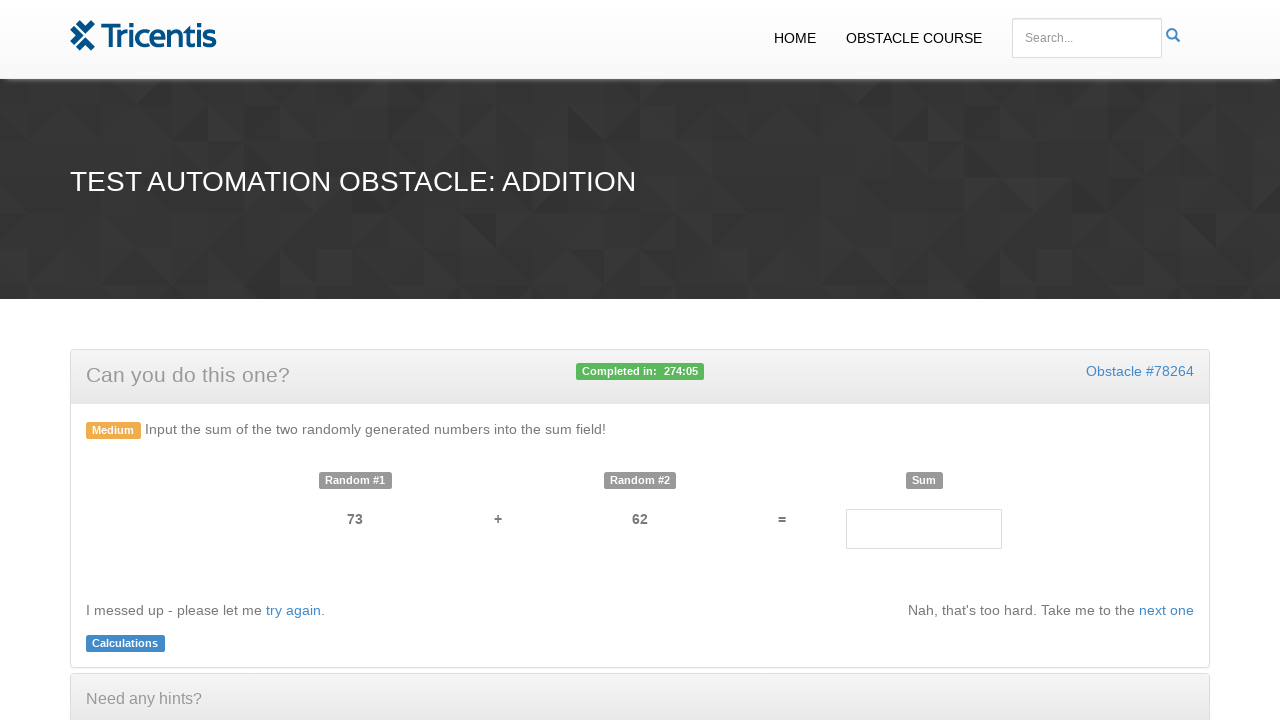

Read first number from page: 73
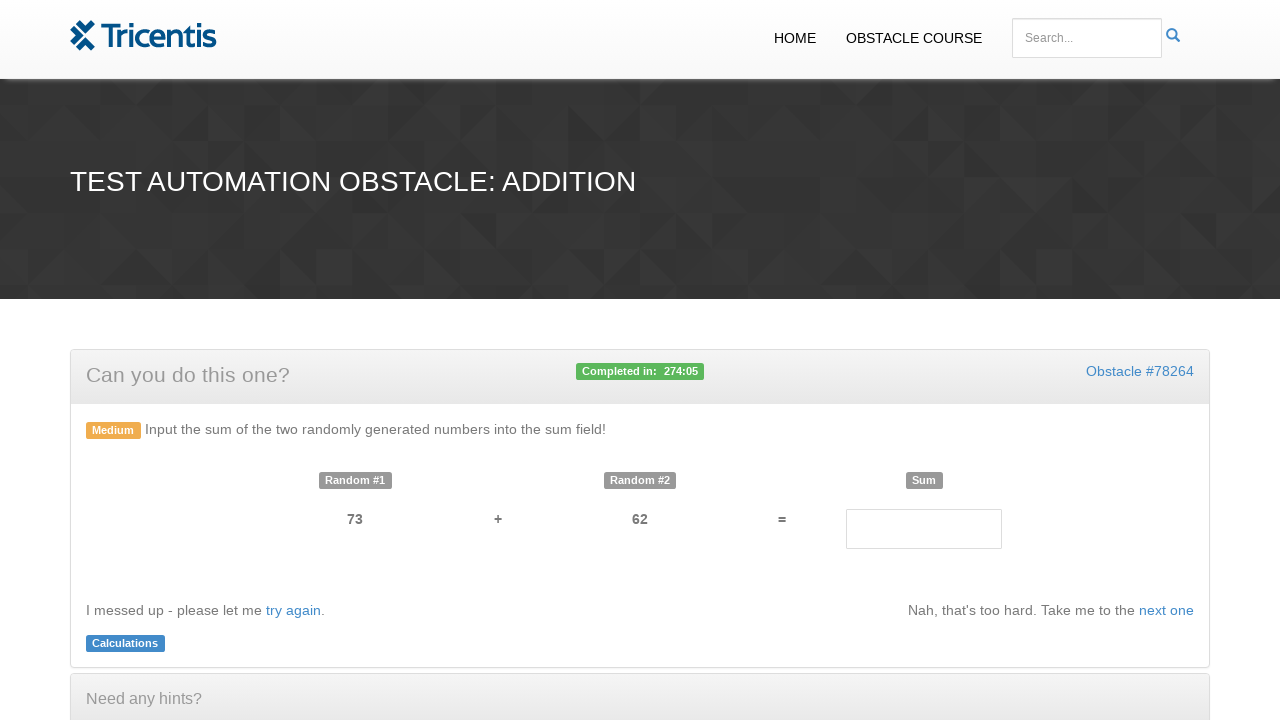

Read second number from page: 62
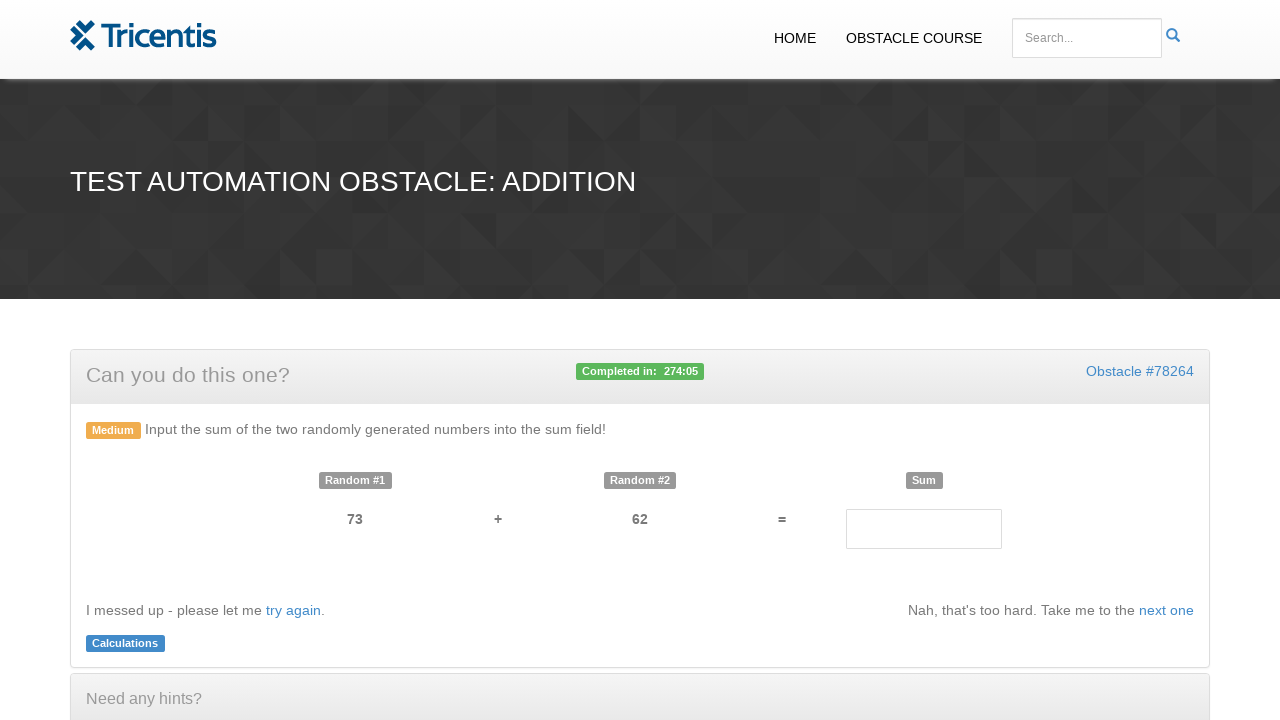

Calculated sum: 73 + 62 = 135
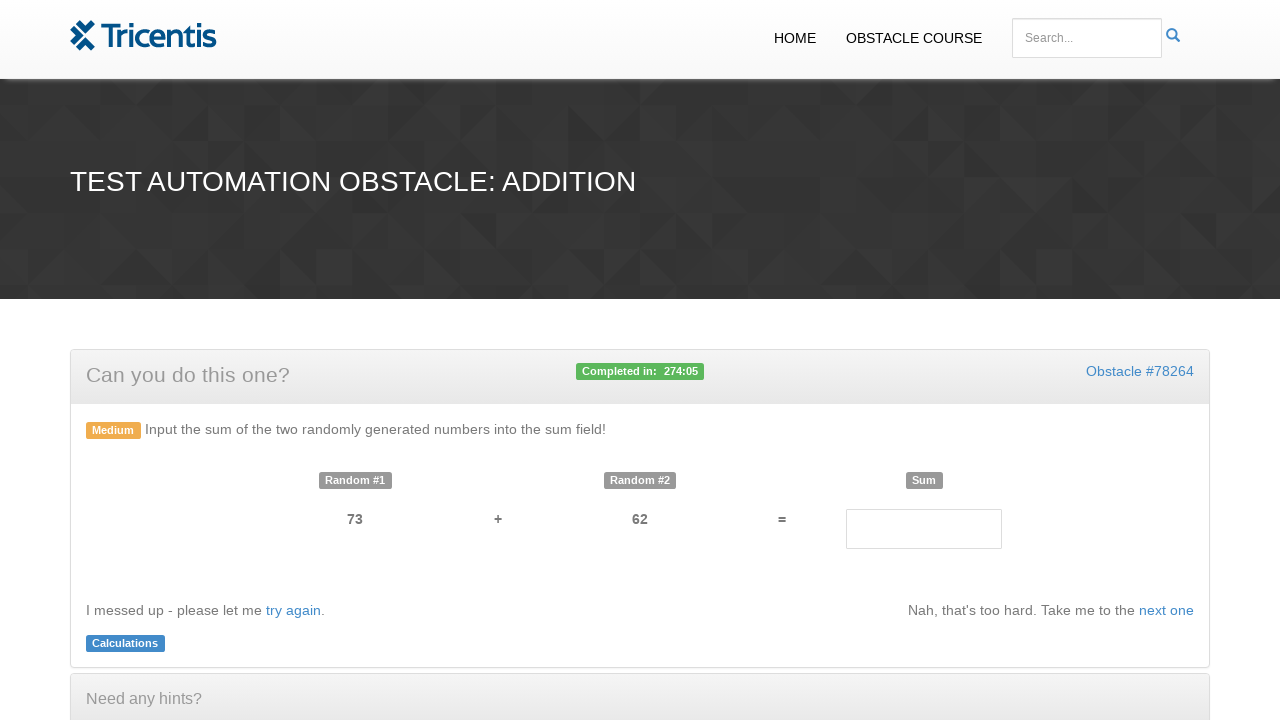

Entered result 135 into result field on #result
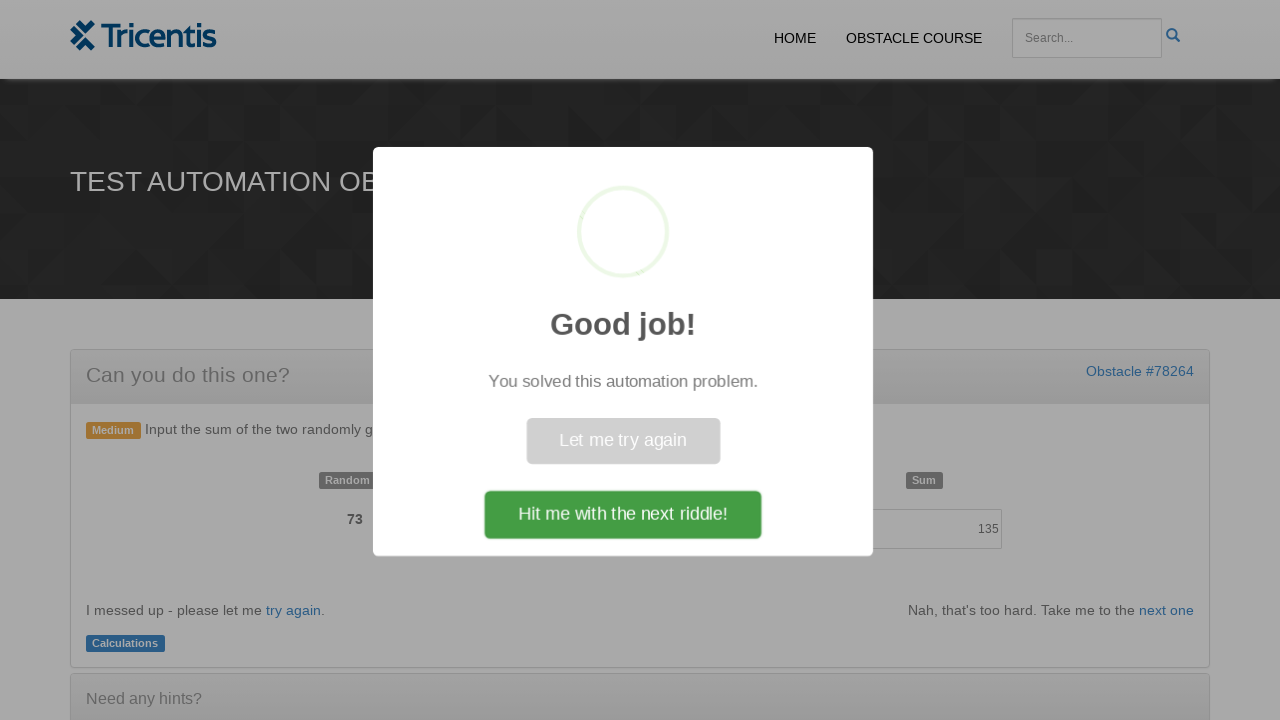

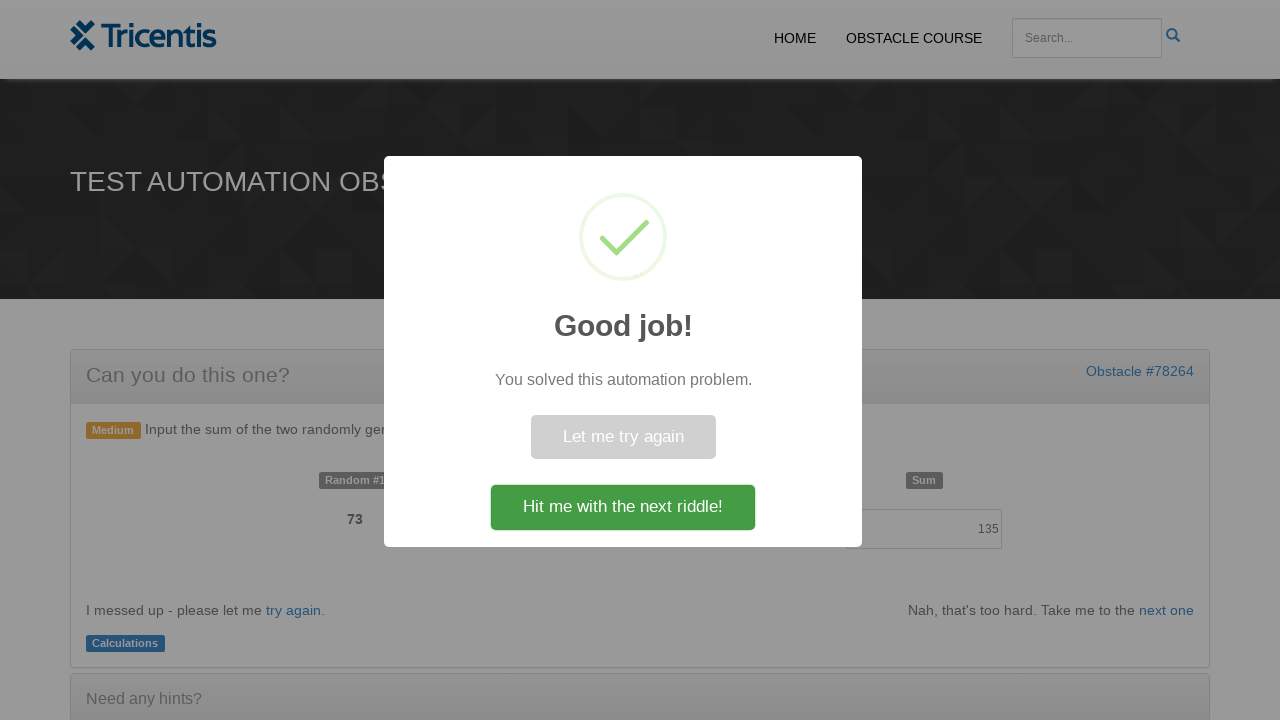